Tests keyboard actions (type, select all, copy, tab, paste) on a text comparison tool by typing text in one field, copying it using keyboard shortcuts, and pasting it into a second field

Starting URL: https://gotranscript.com/text-compare

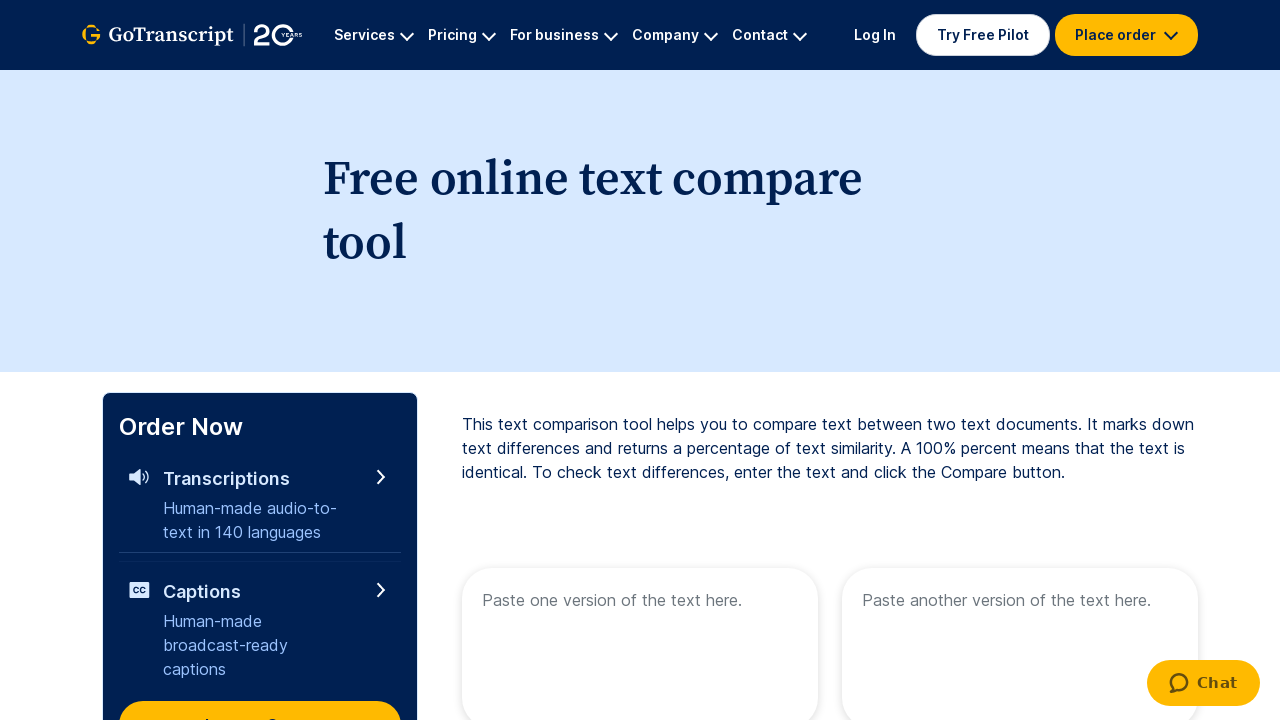

Typed 'welcome to automation' into the first text area on [name='text1']
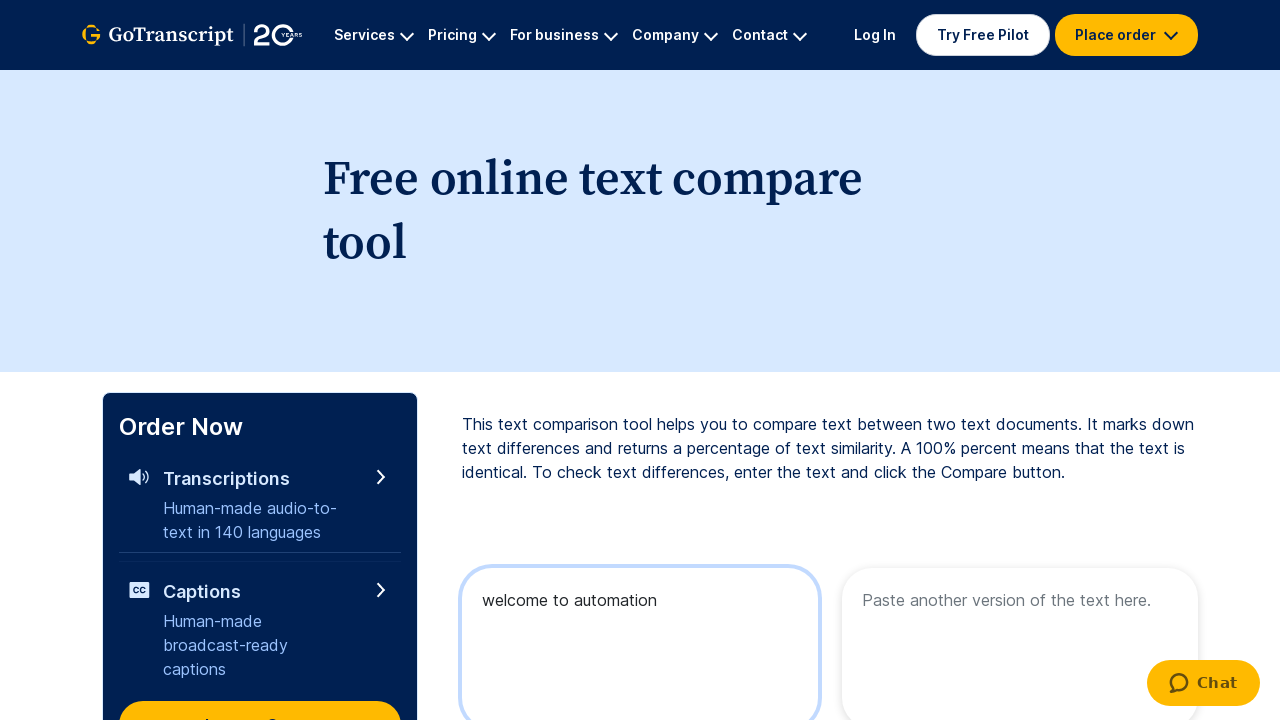

Selected all text in first text area using Ctrl+A
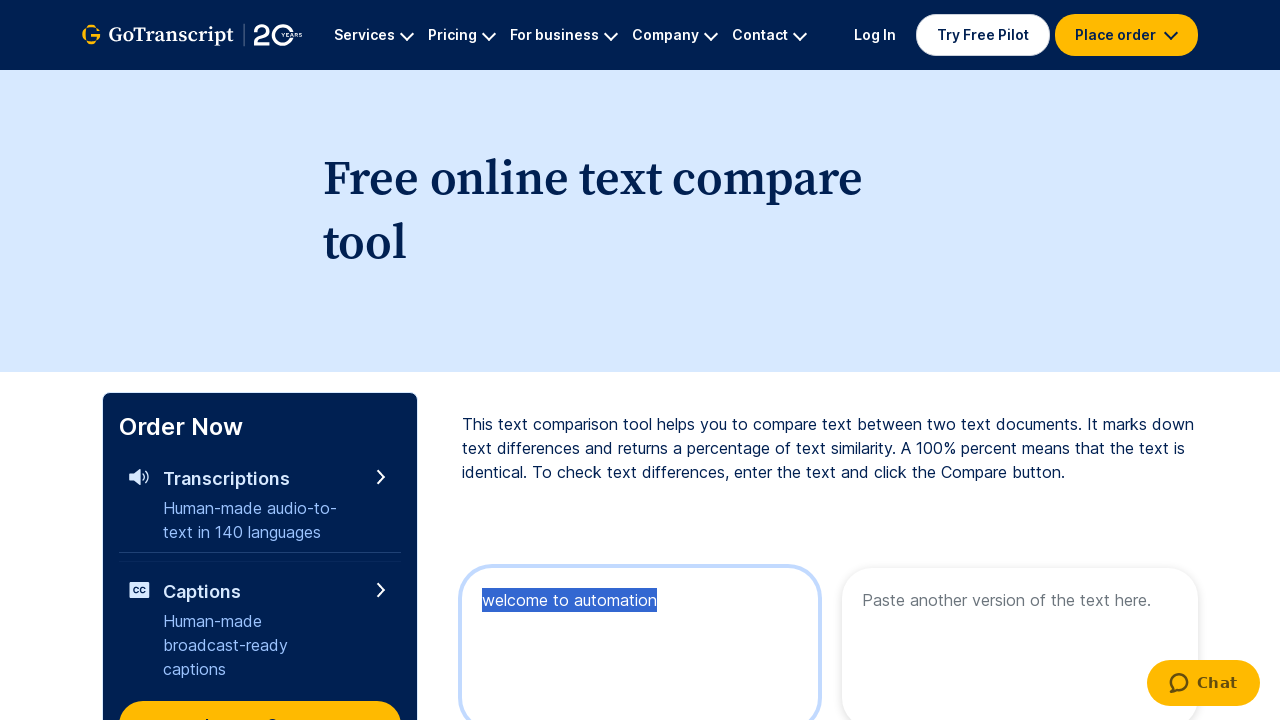

Copied selected text using Ctrl+C
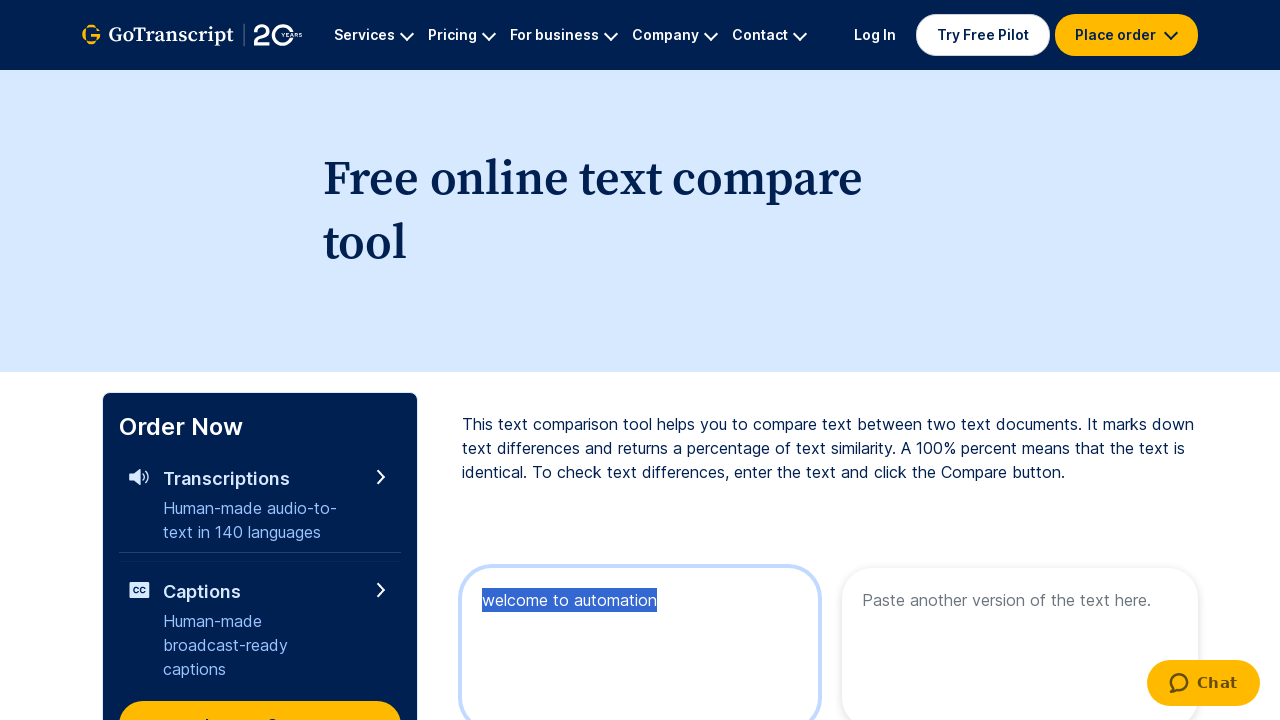

Pressed Tab to move focus to second text area
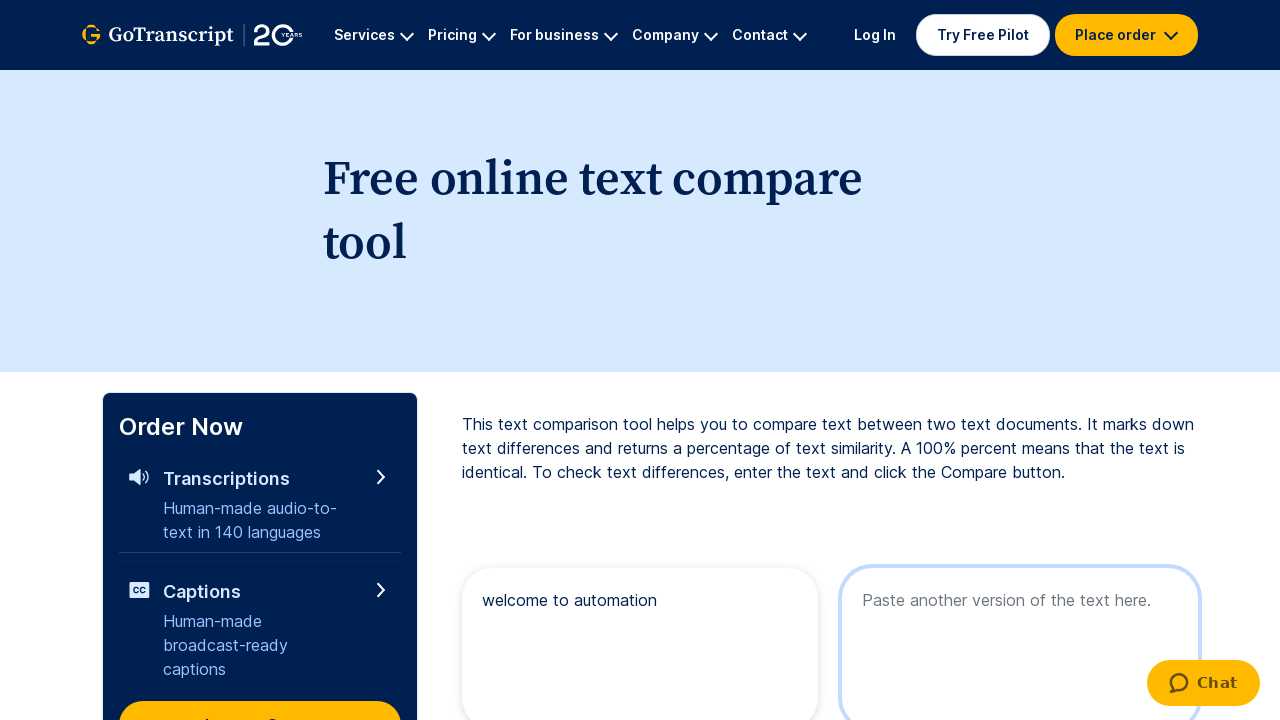

Pasted copied text into second text area using Ctrl+V
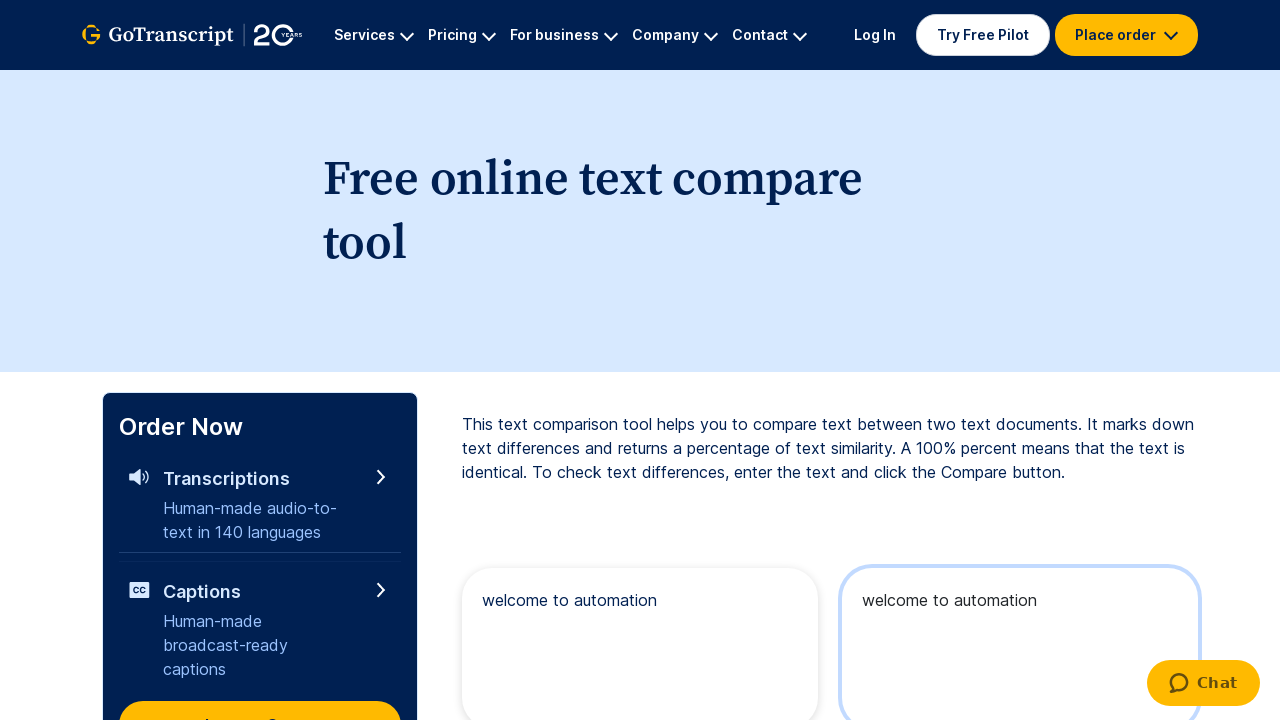

Retrieved pasted text from second text area
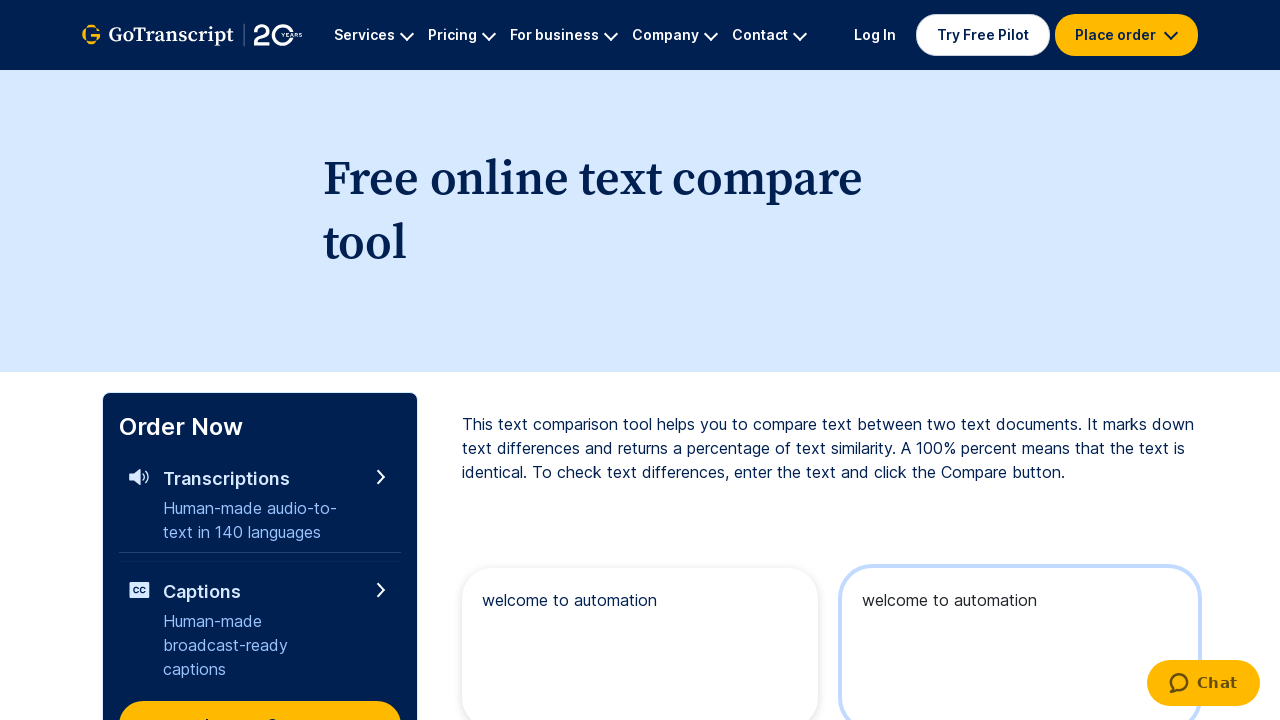

Assertion passed: pasted text matches original input 'welcome to automation'
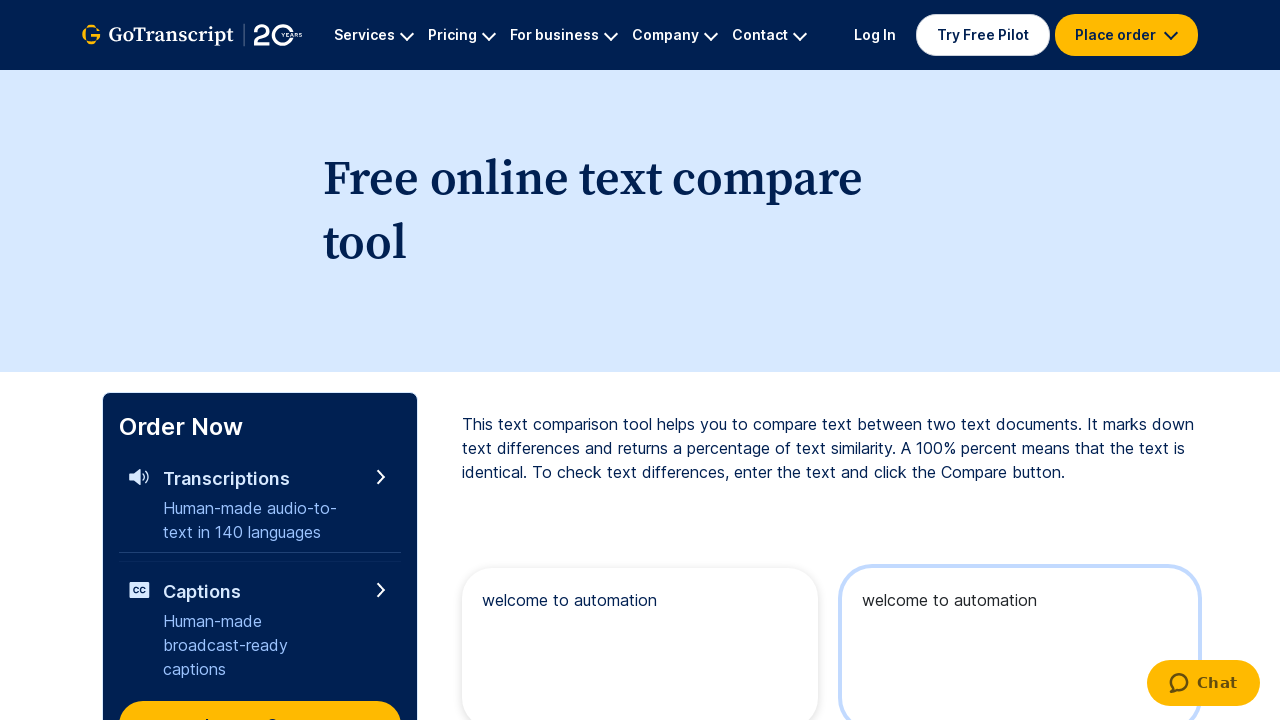

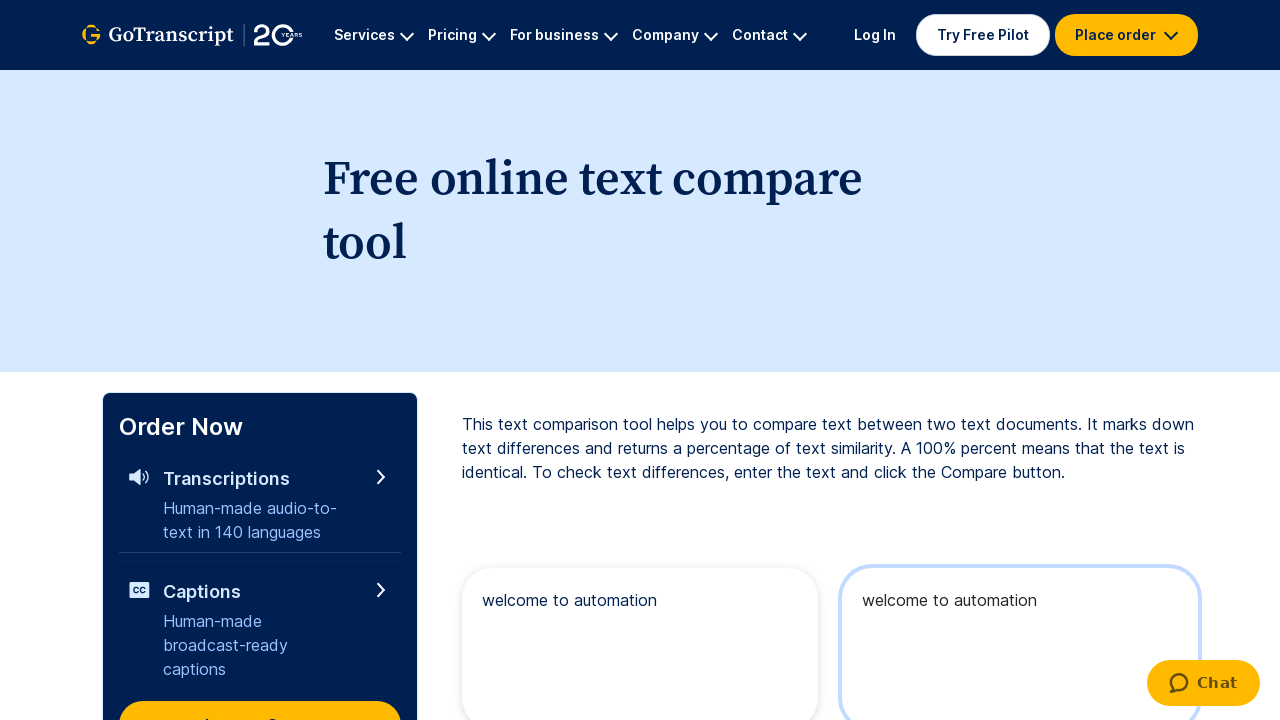